Tests browser window handling by clicking a button to open a new window, switching to the child window, verifying the heading text is present, and closing the child window.

Starting URL: https://demoqa.com/browser-windows

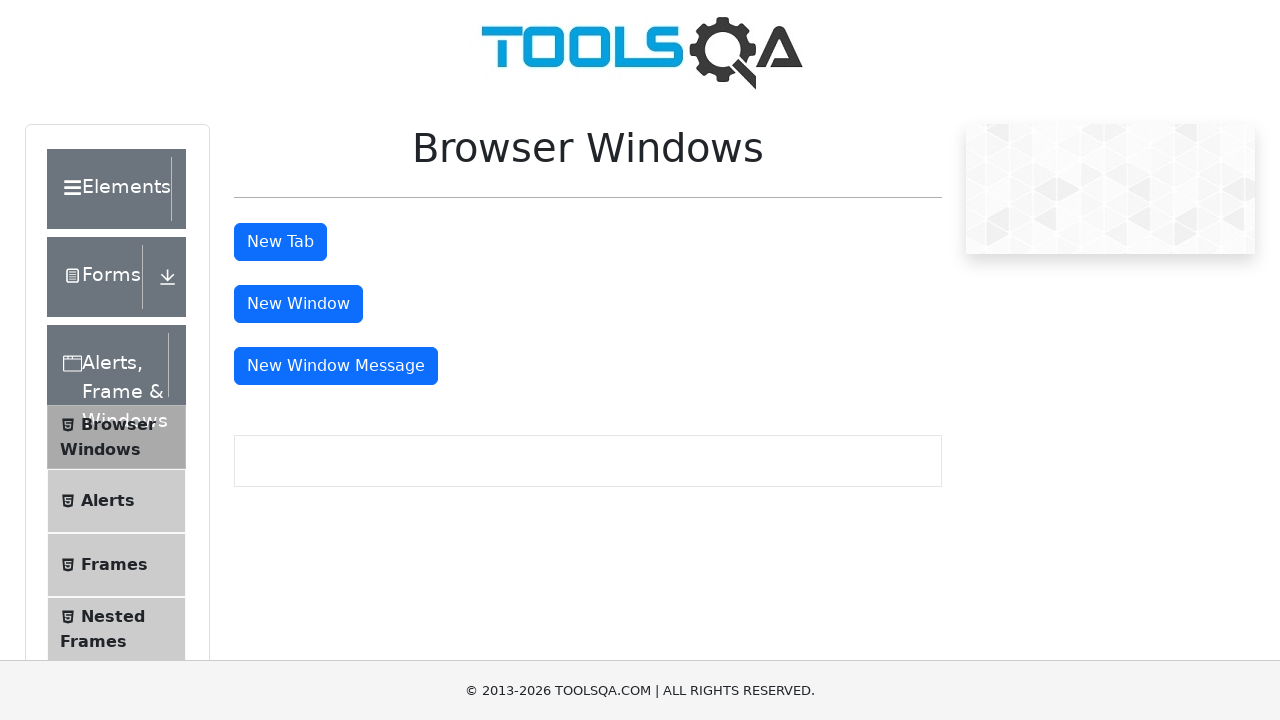

Clicked button to open new window at (298, 304) on #windowButton
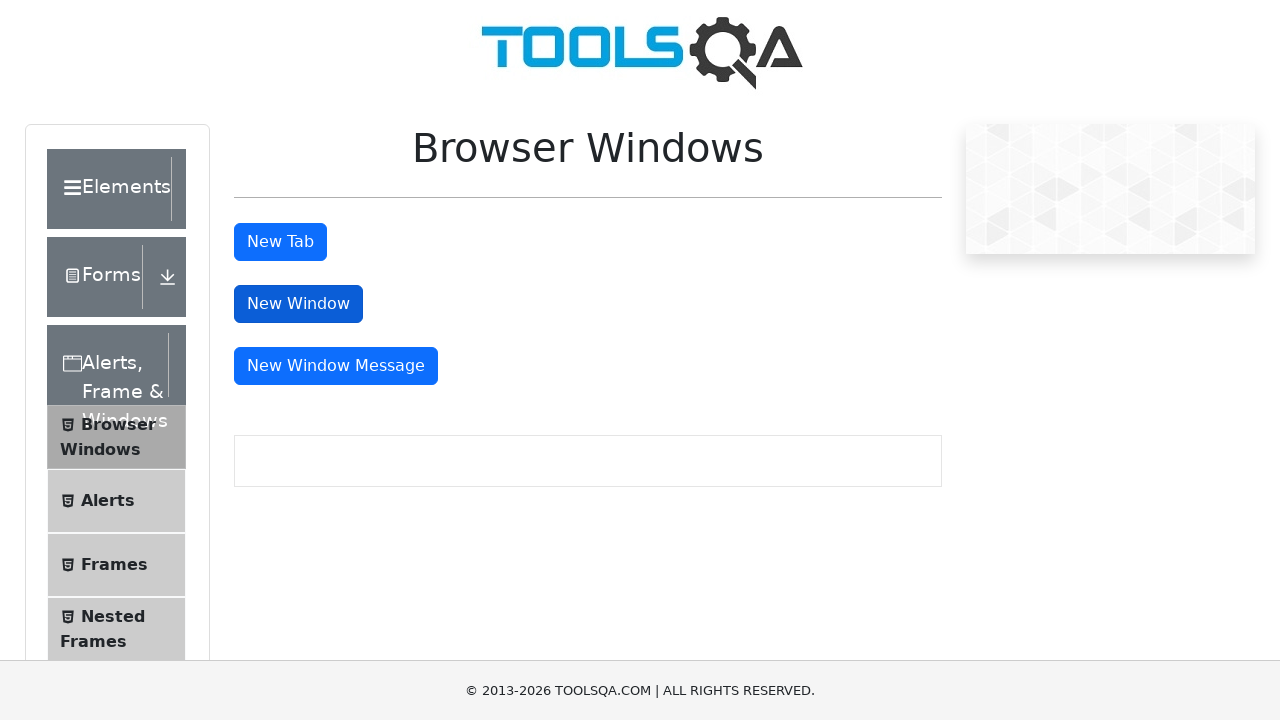

New child window opened and captured
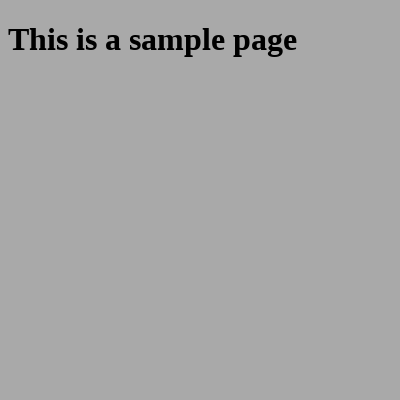

Child window loaded and heading selector found
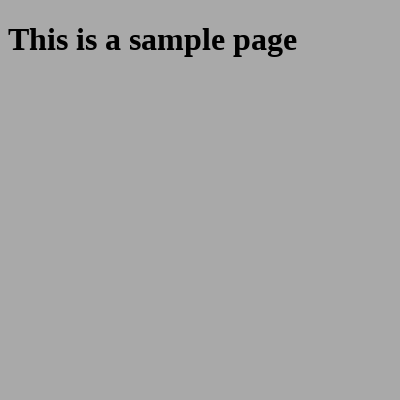

Heading element is visible in child window
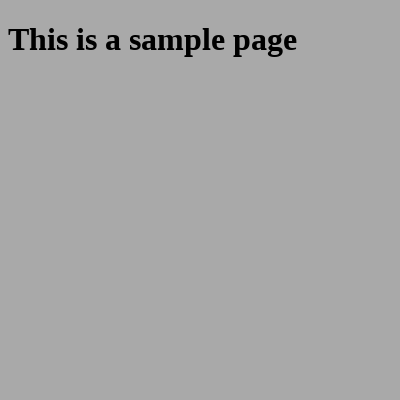

Child window closed
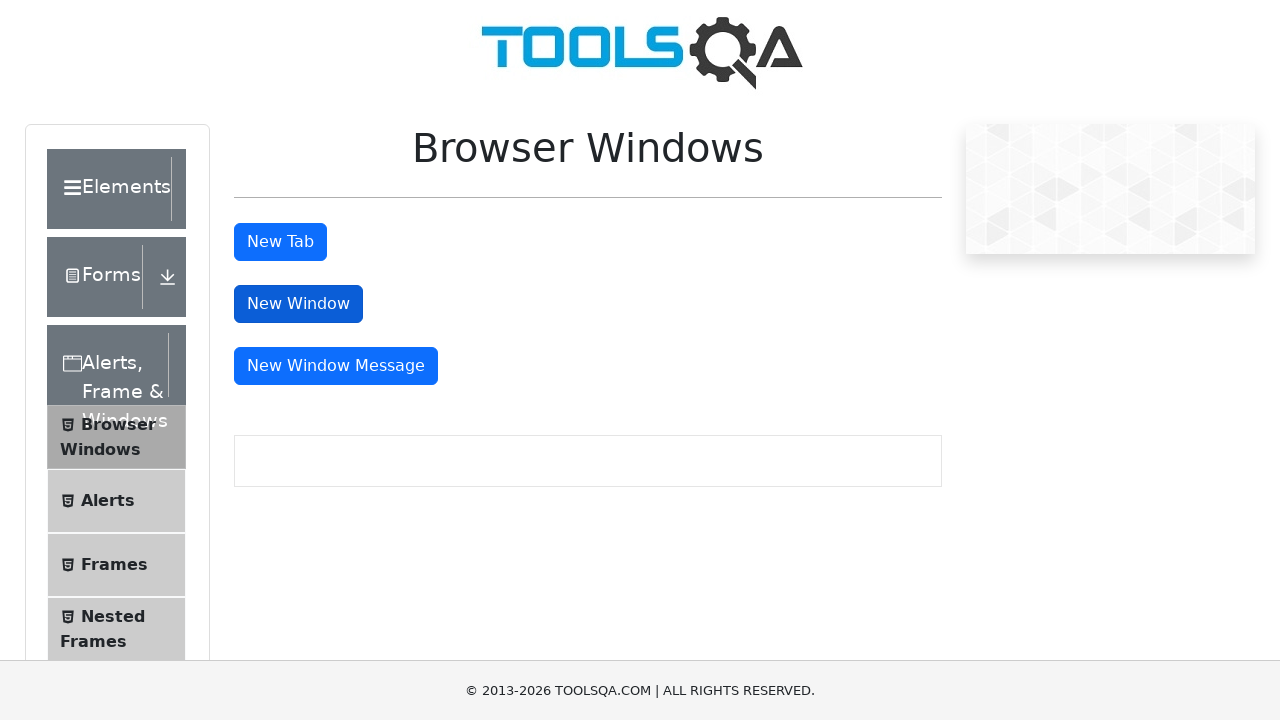

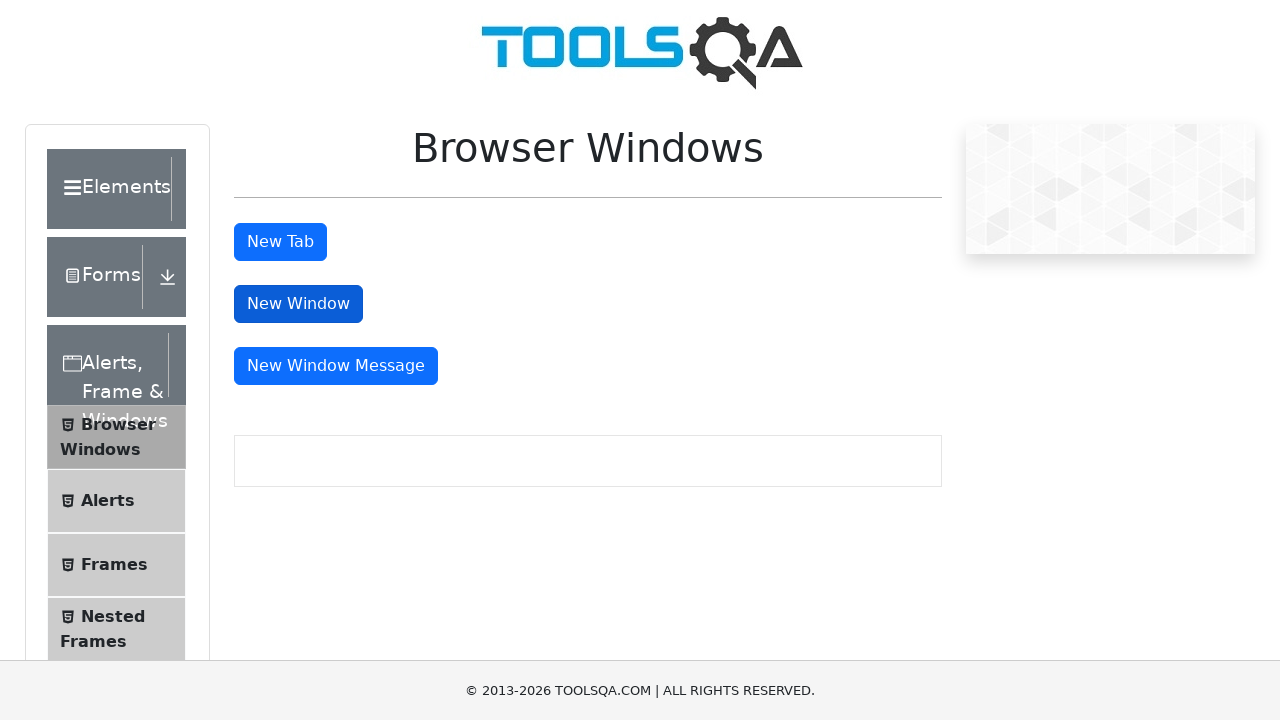